Tests window handling by clicking a link that opens a new tab and verifying the new tab's title

Starting URL: https://the-internet.herokuapp.com/windows

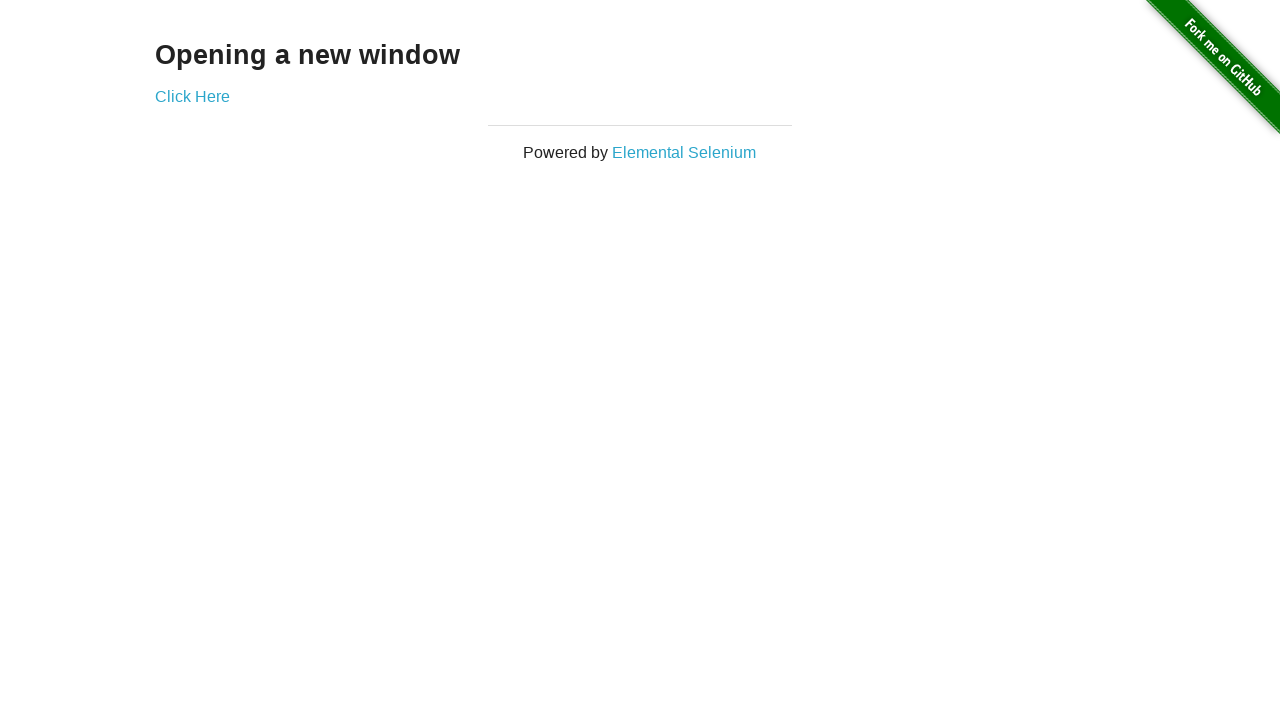

Clicked 'Click Here' link to open new tab at (192, 96) on text=Click Here
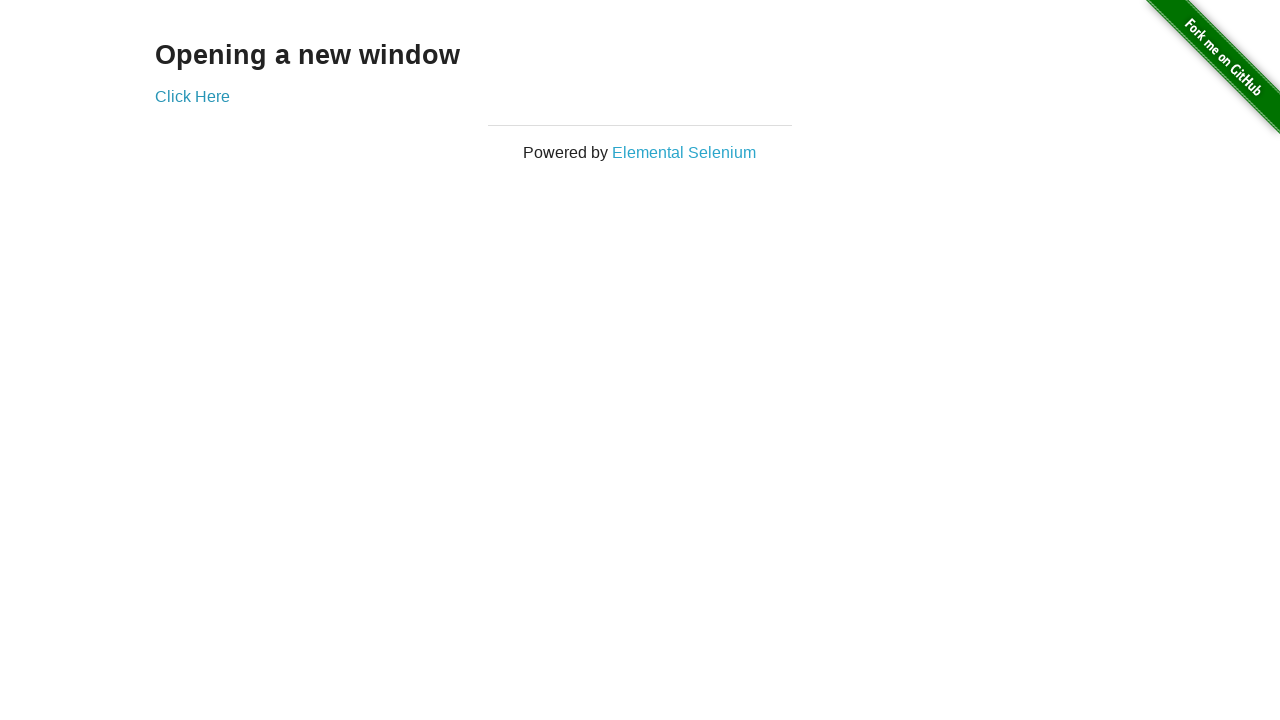

New tab opened and captured
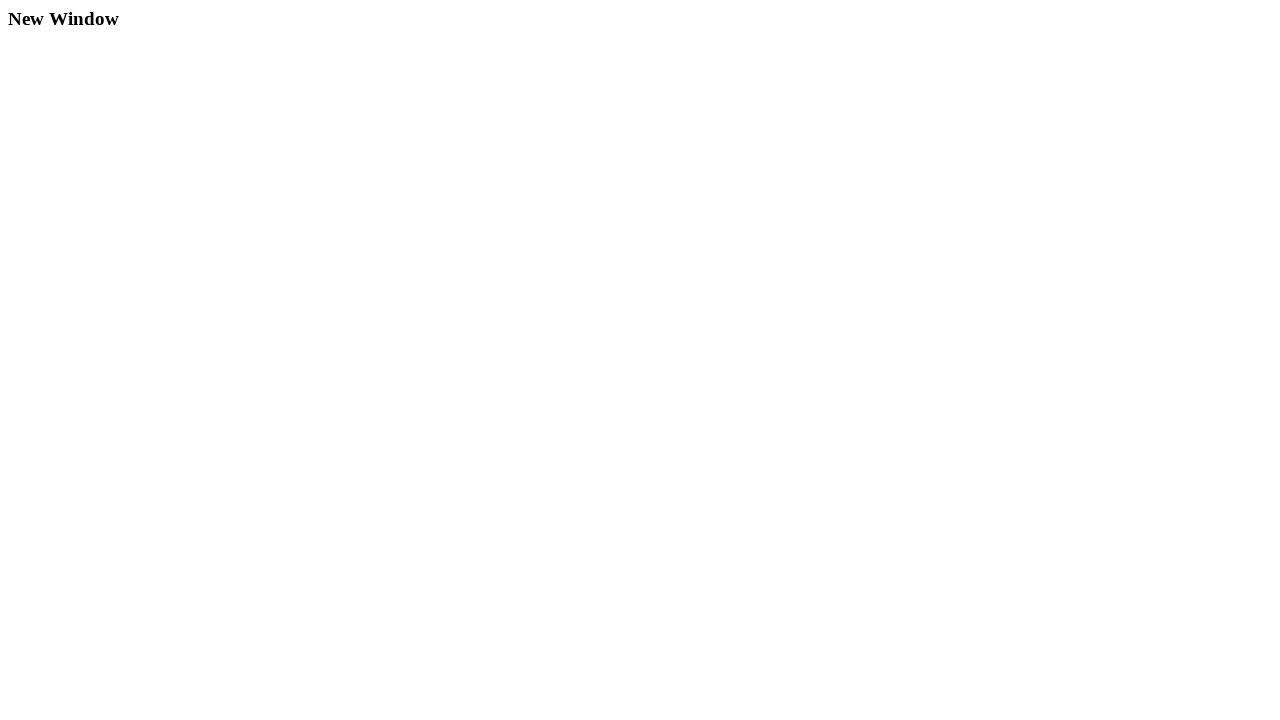

Verified new tab title is 'New Window'
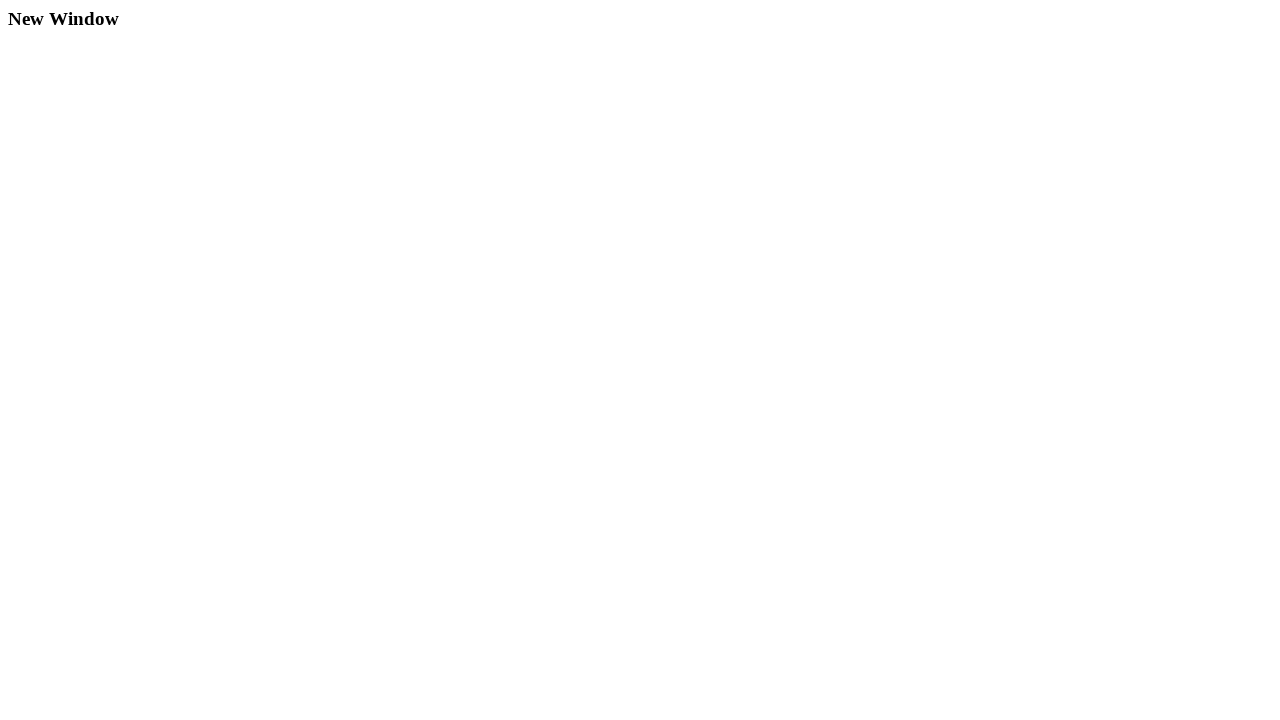

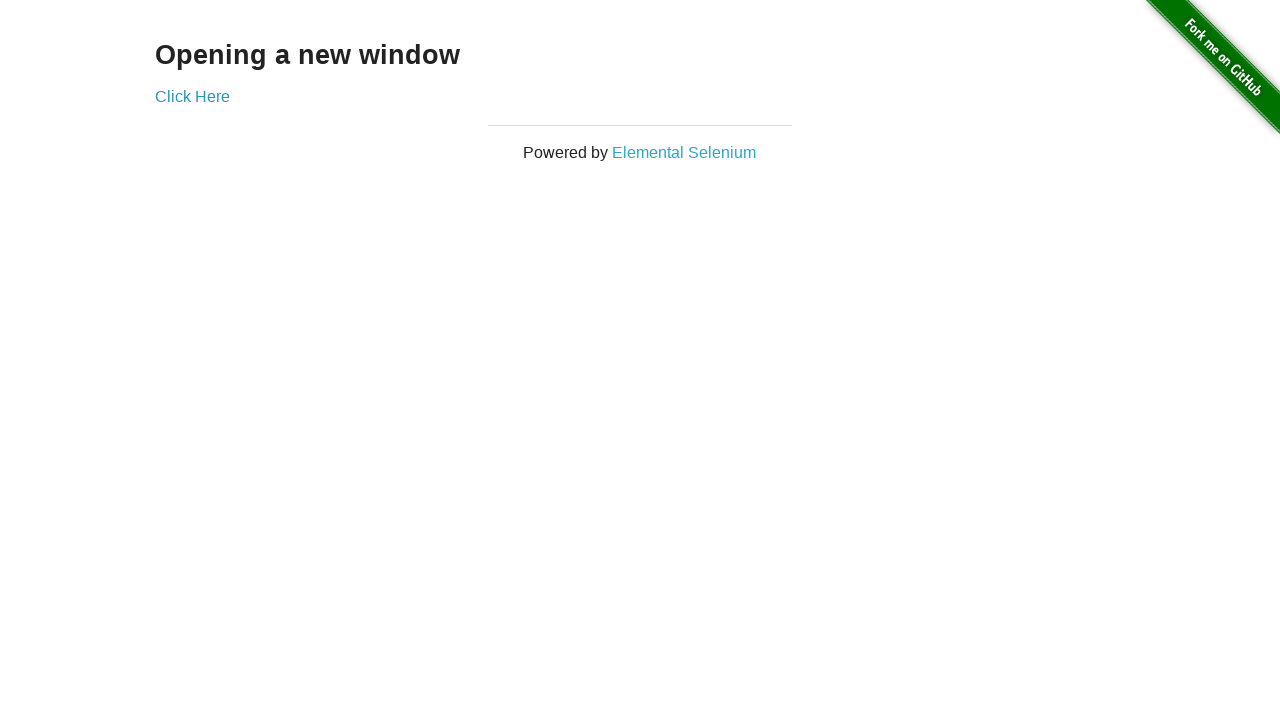